Navigates to Forgot Password page

Starting URL: https://the-internet.herokuapp.com/

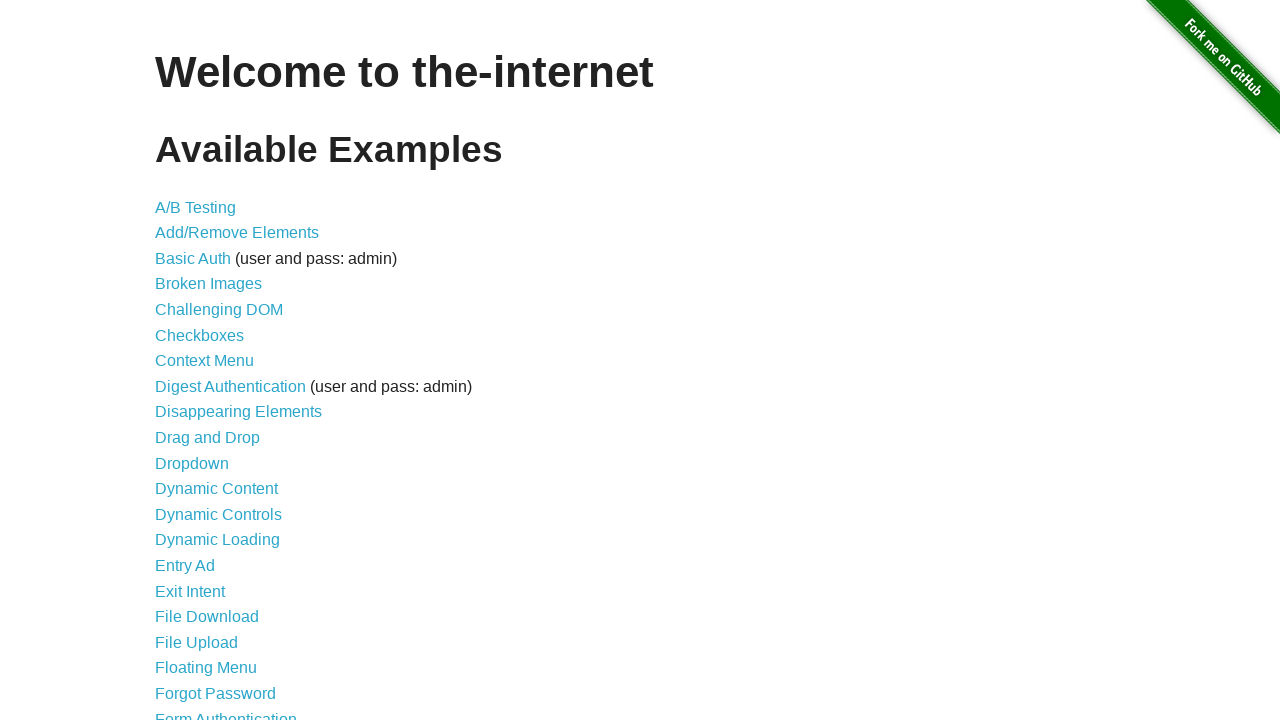

Navigated to the-internet.herokuapp.com homepage
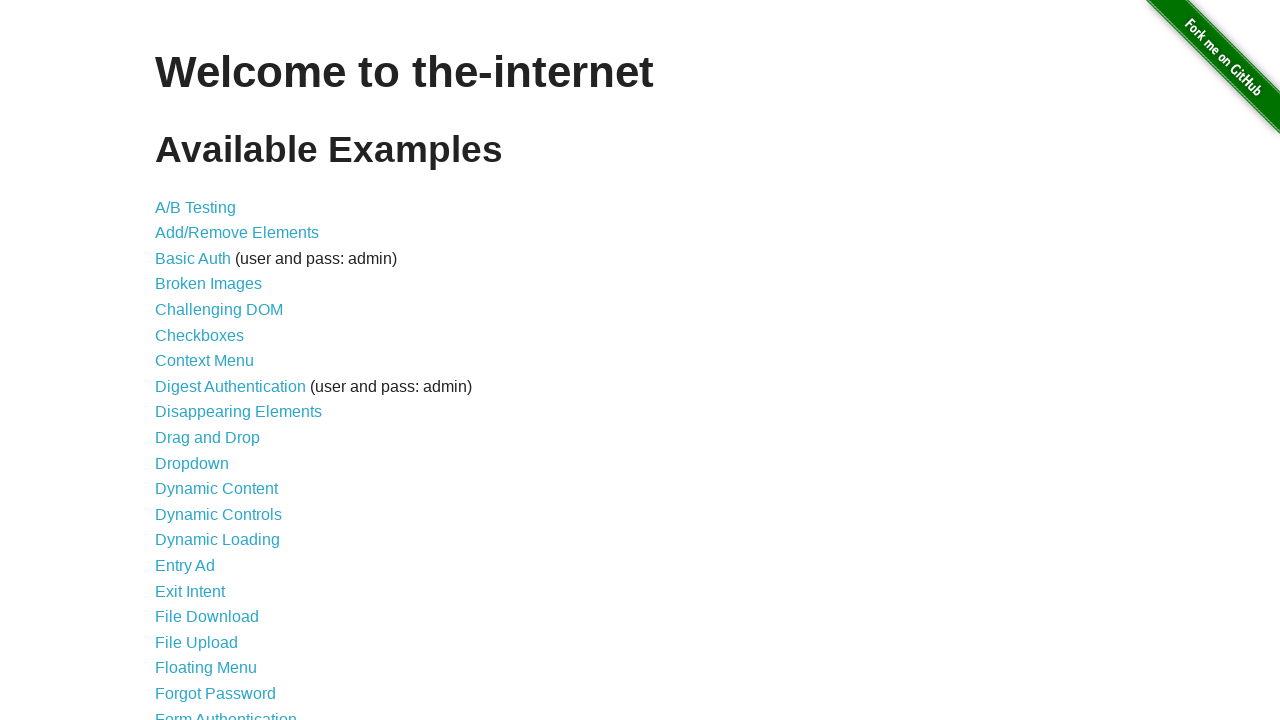

Clicked on Forgot Password link at (216, 693) on text=Forgot Password
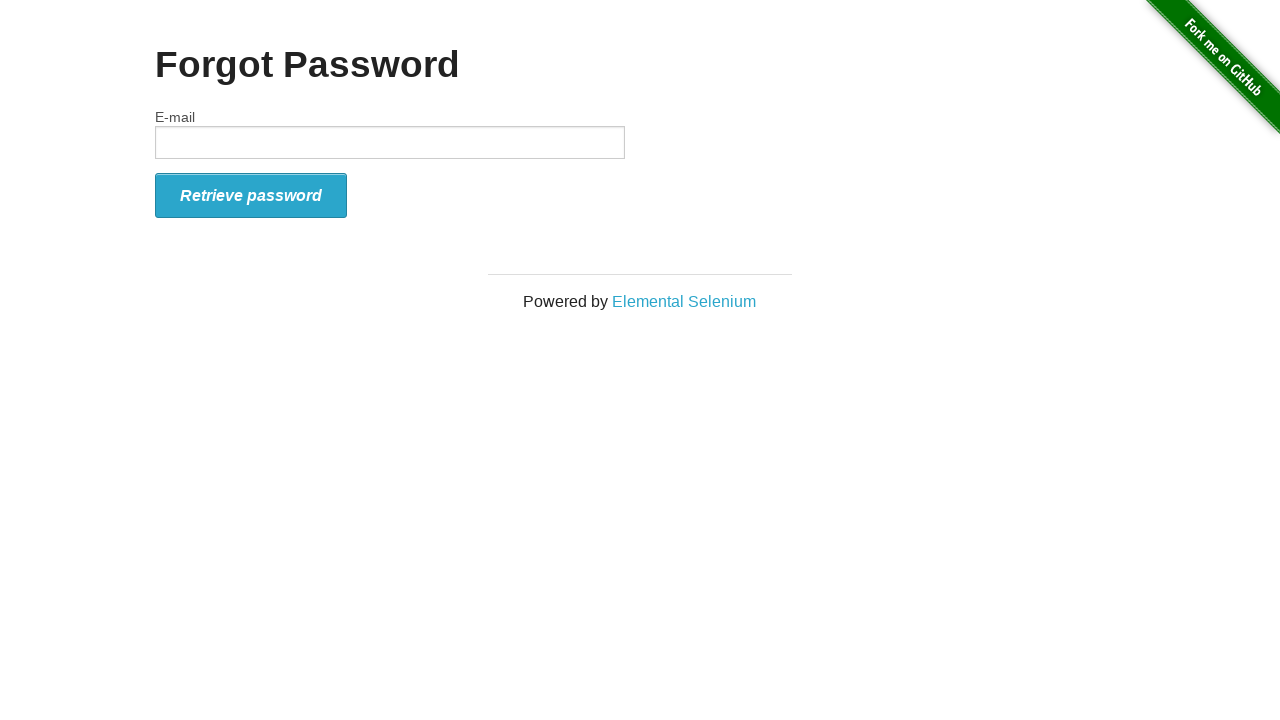

Forgot Password page loaded successfully
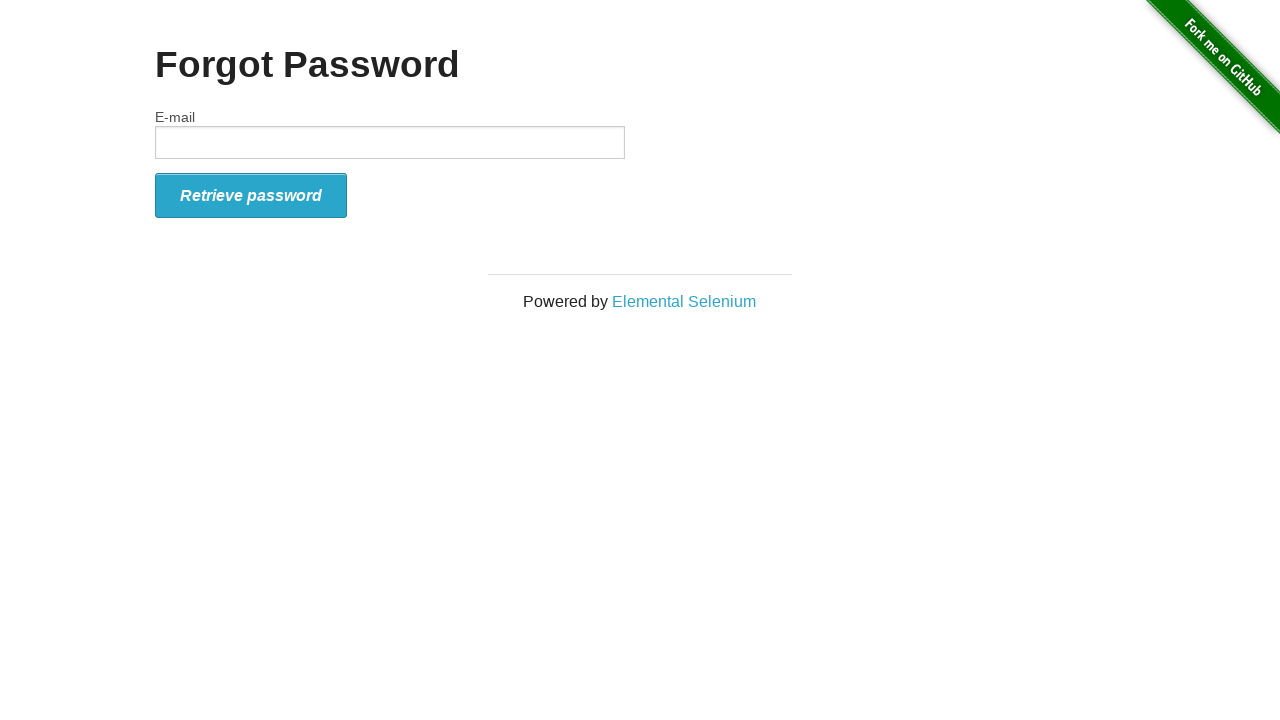

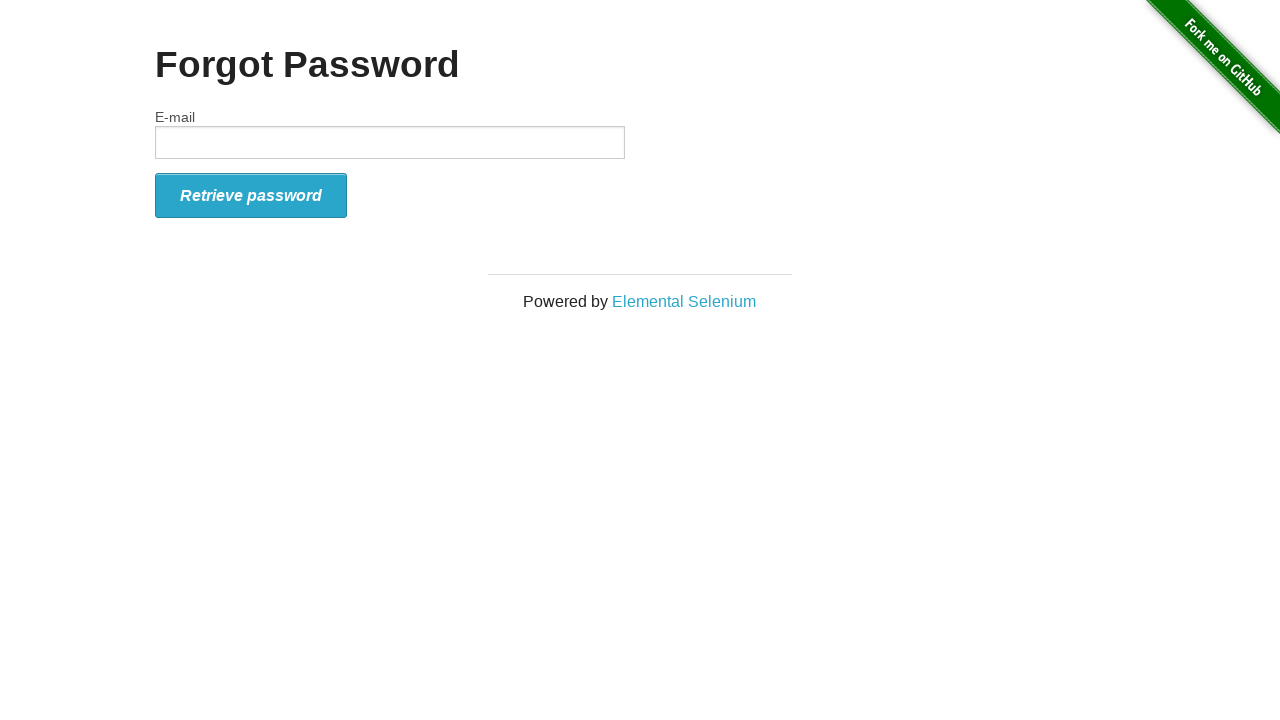